Tests FAQ dropdown question 3 - verifies clicking the fourth question reveals the correct answer about ordering from tomorrow only

Starting URL: https://qa-scooter.praktikum-services.ru/

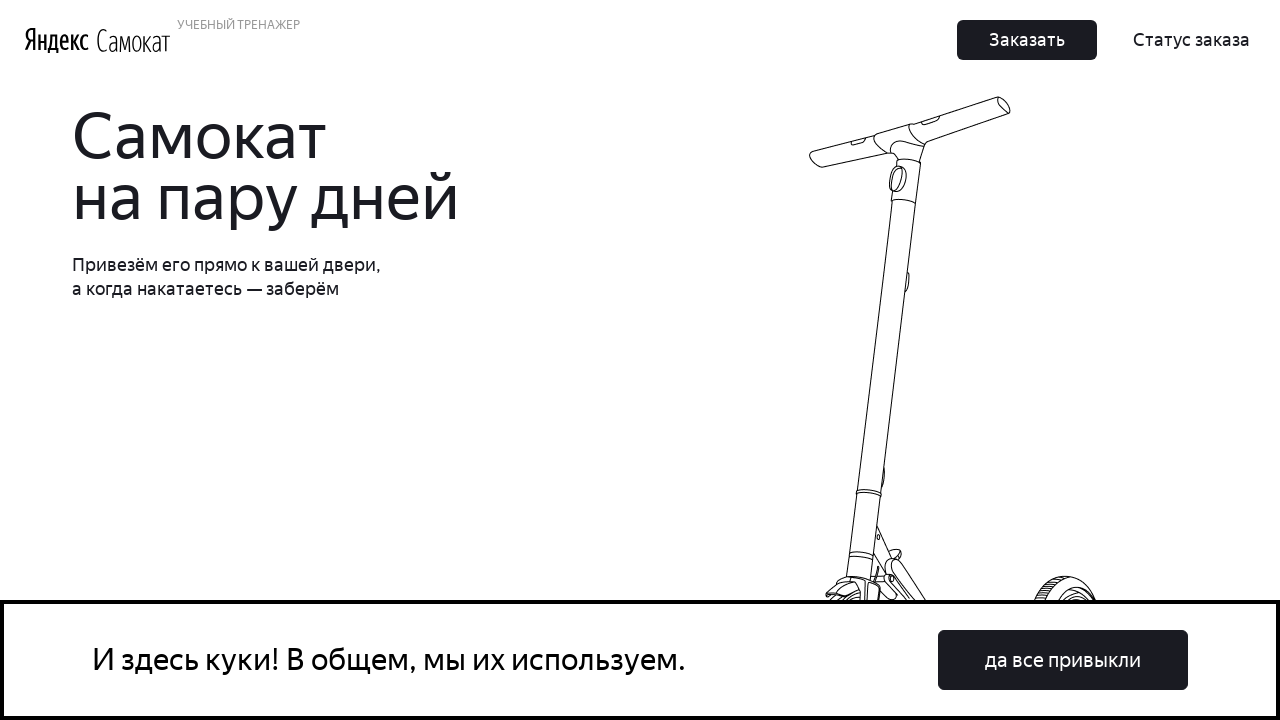

Scrolled to FAQ questions section
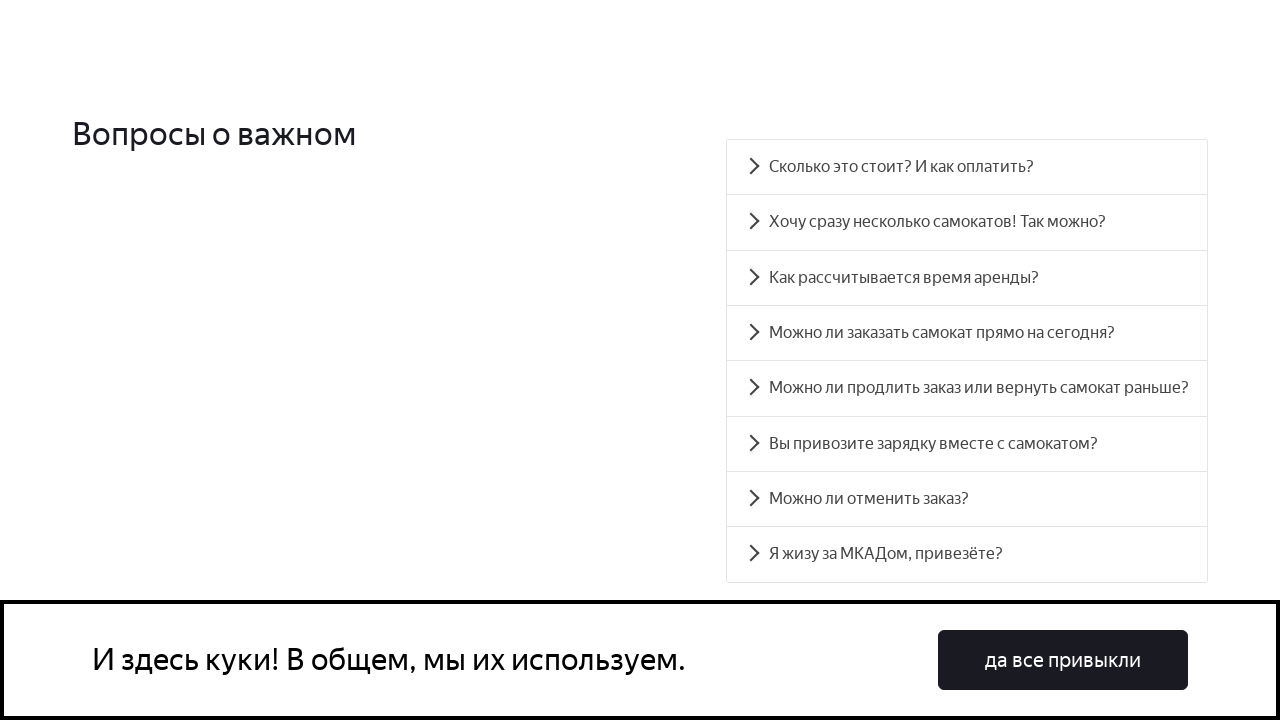

Clicked on question 3 (fourth FAQ item) at (967, 333) on [id='accordion__heading-3']
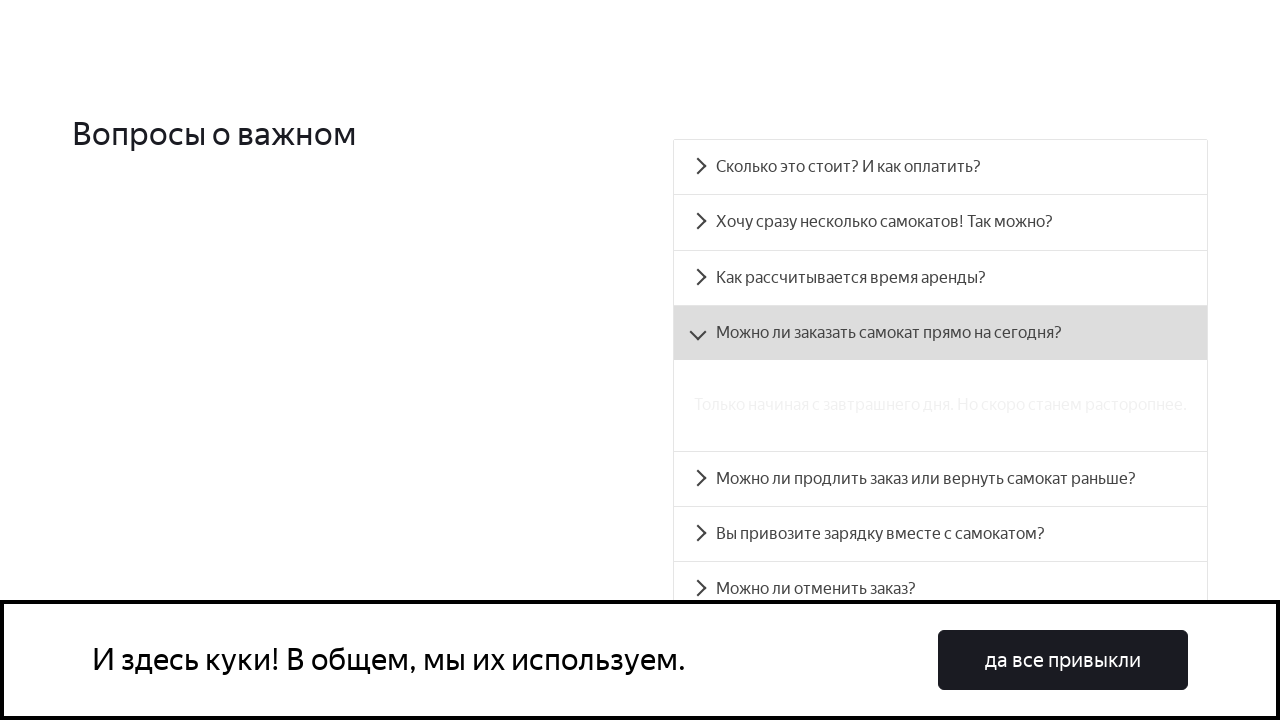

Answer panel for question 3 became visible
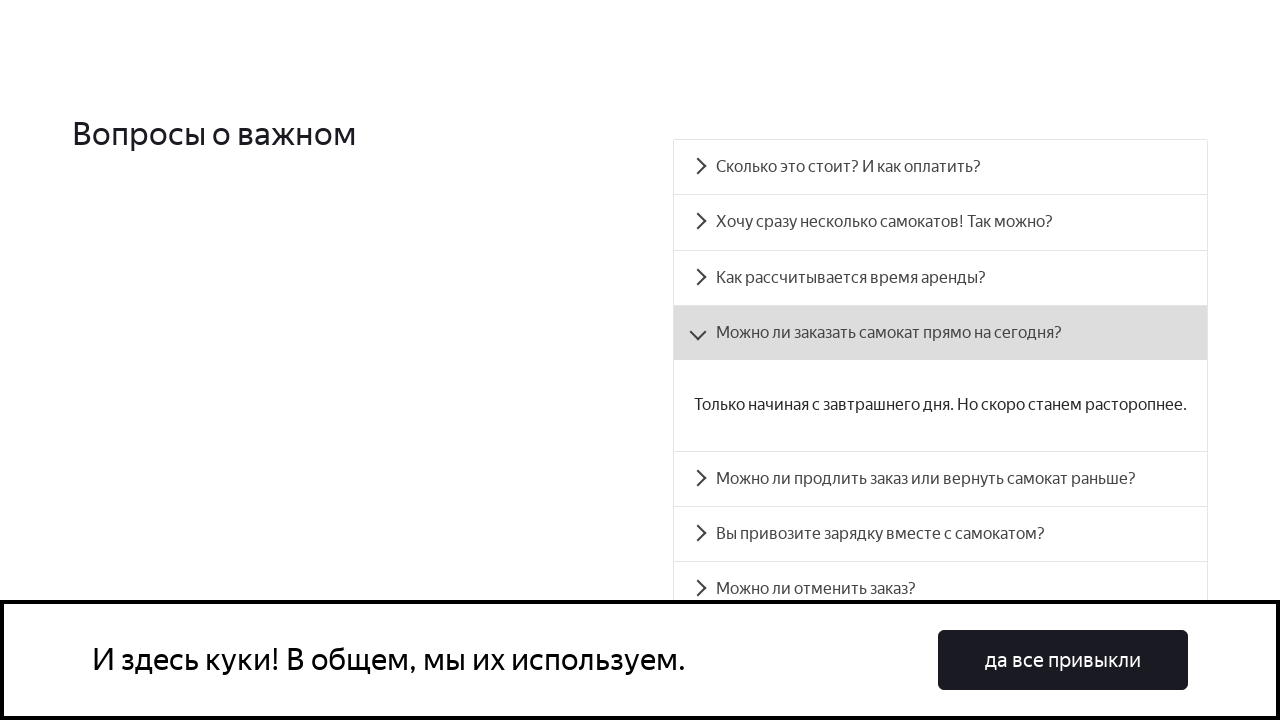

Verified answer text contains 'Только начиная с завтрашнего дня' (Only starting from tomorrow)
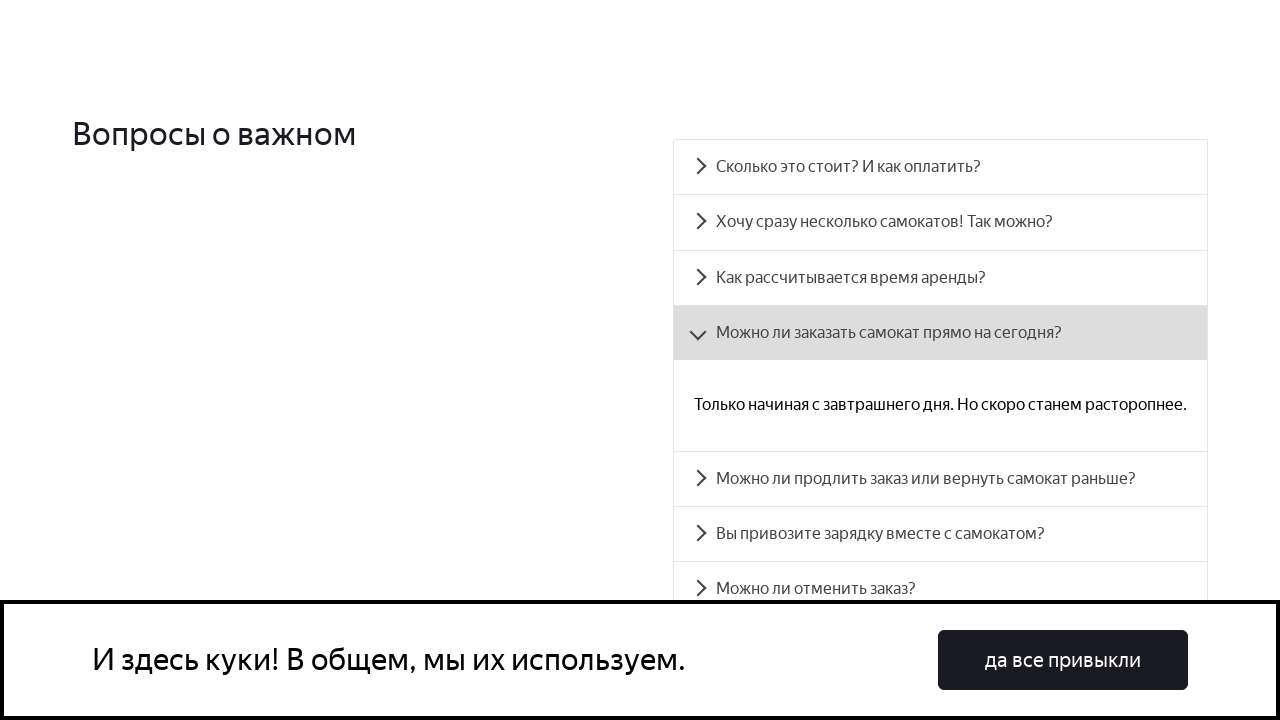

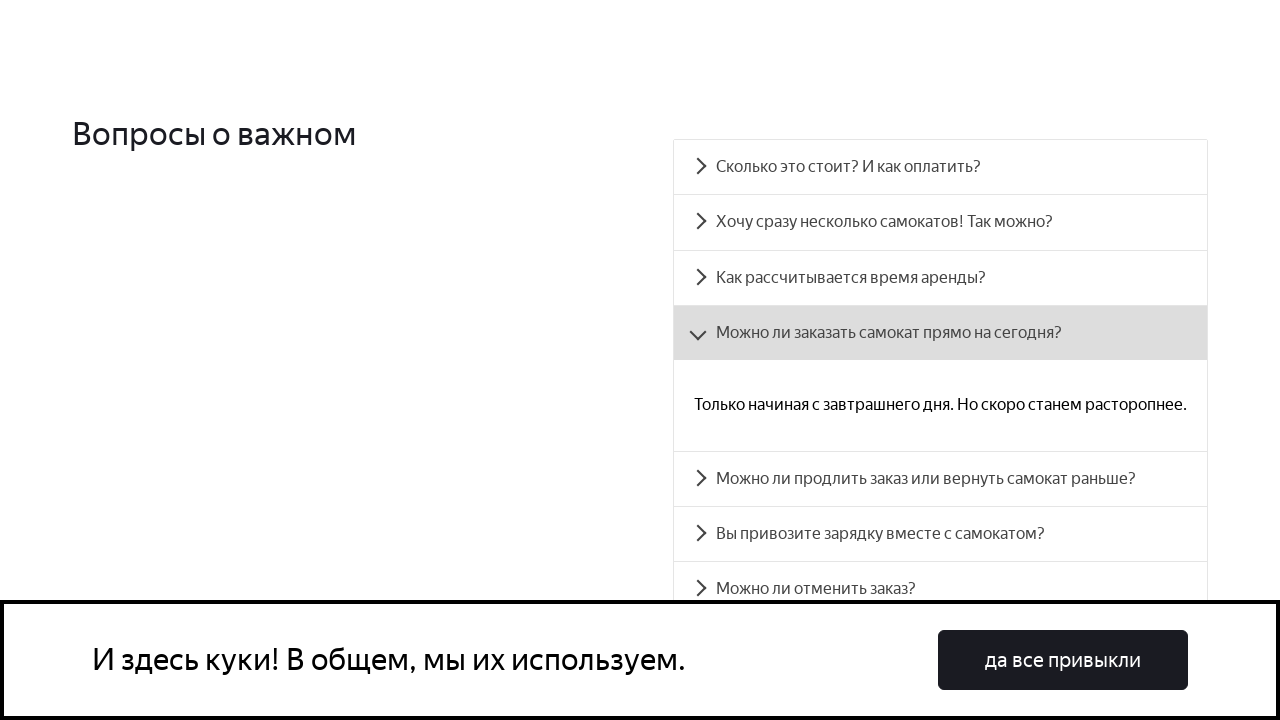